Tests the signup functionality on Snapmail.cc by navigating to the sign up page, filling in email and password fields, and submitting the registration form.

Starting URL: https://www.snapmail.cc/#/

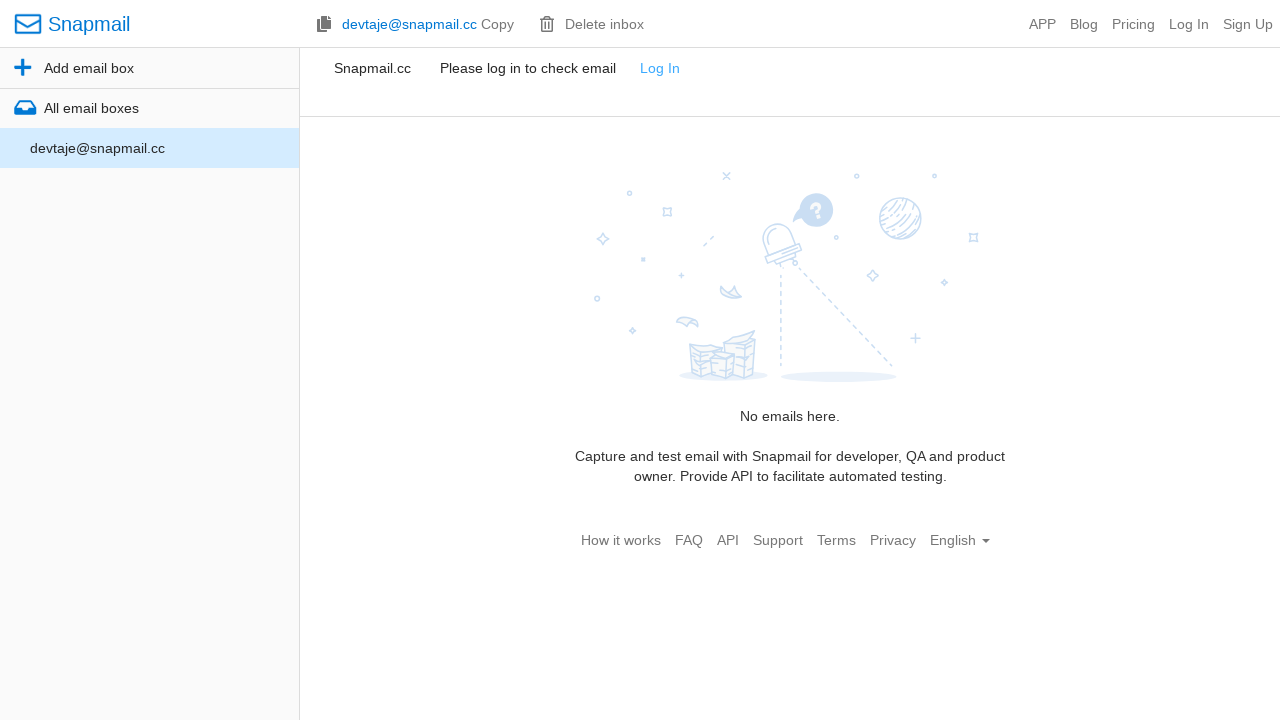

Clicked Sign Up link at (1248, 24) on text=Sign Up
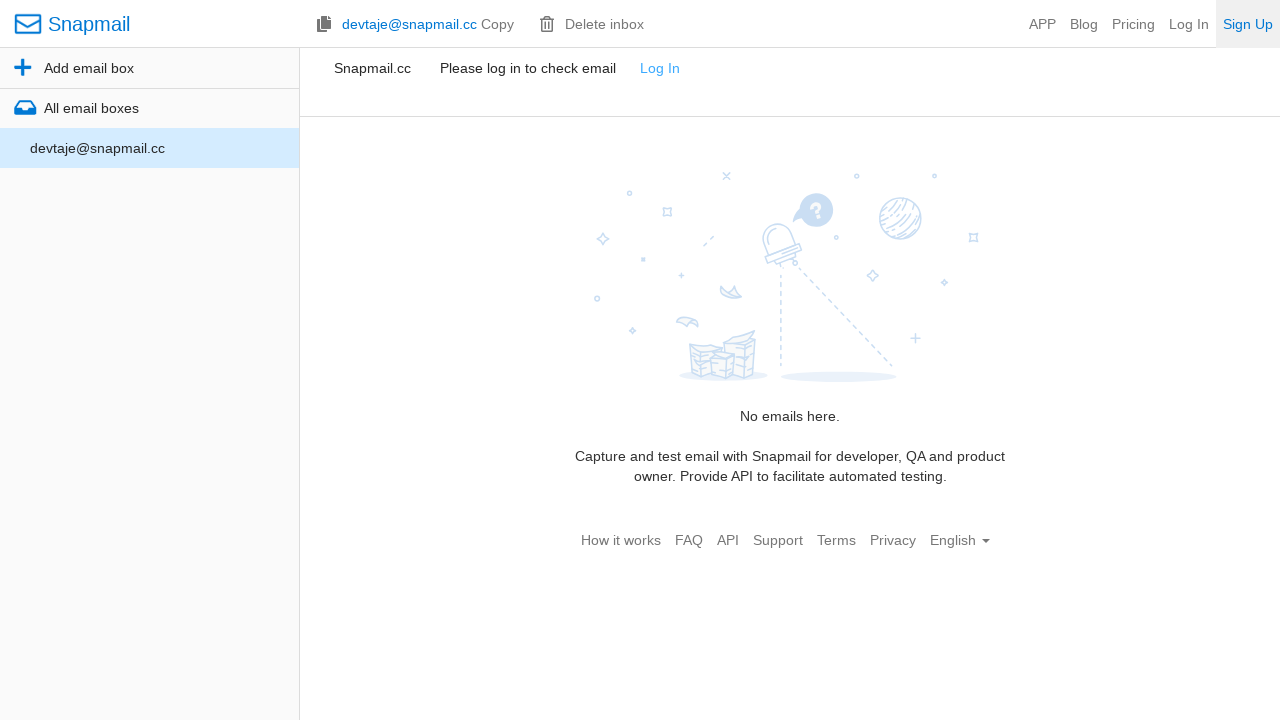

Clicked email field at (525, 189) on #email
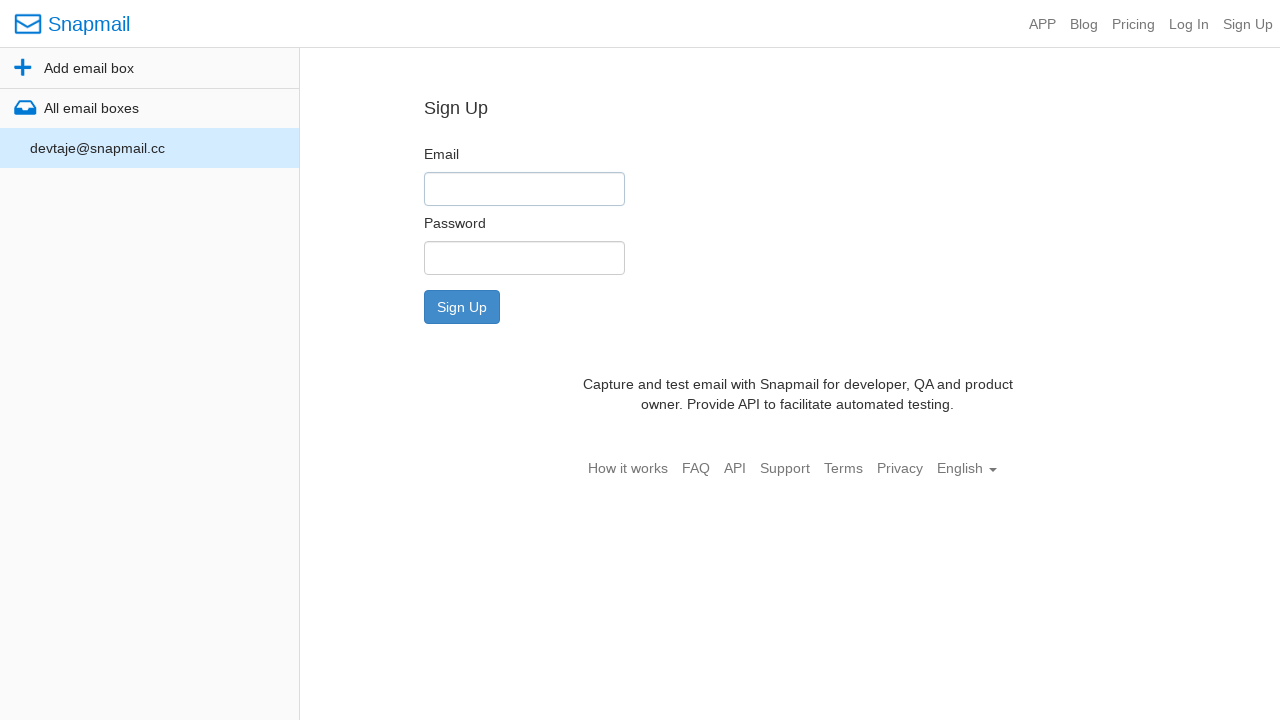

Filled email field with 'testuser_1772462572@snapmail.cc' on #email
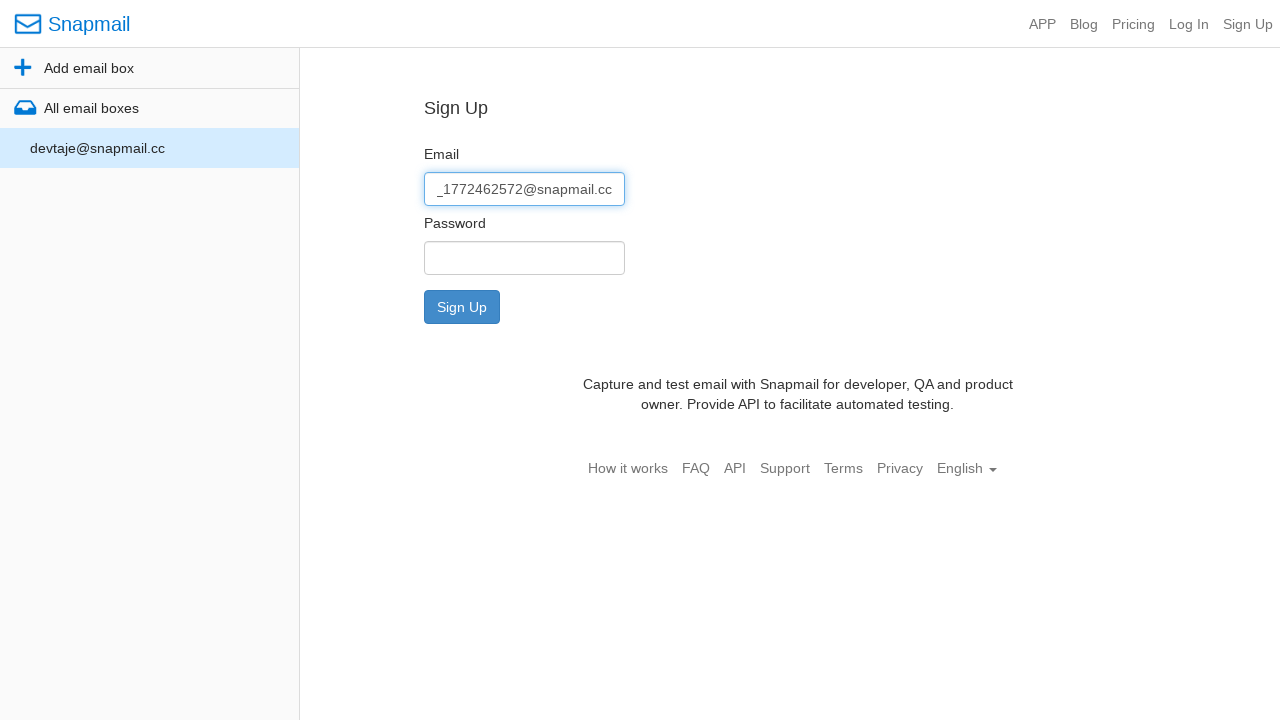

Filled password field with 'TestPass#2024' on #password
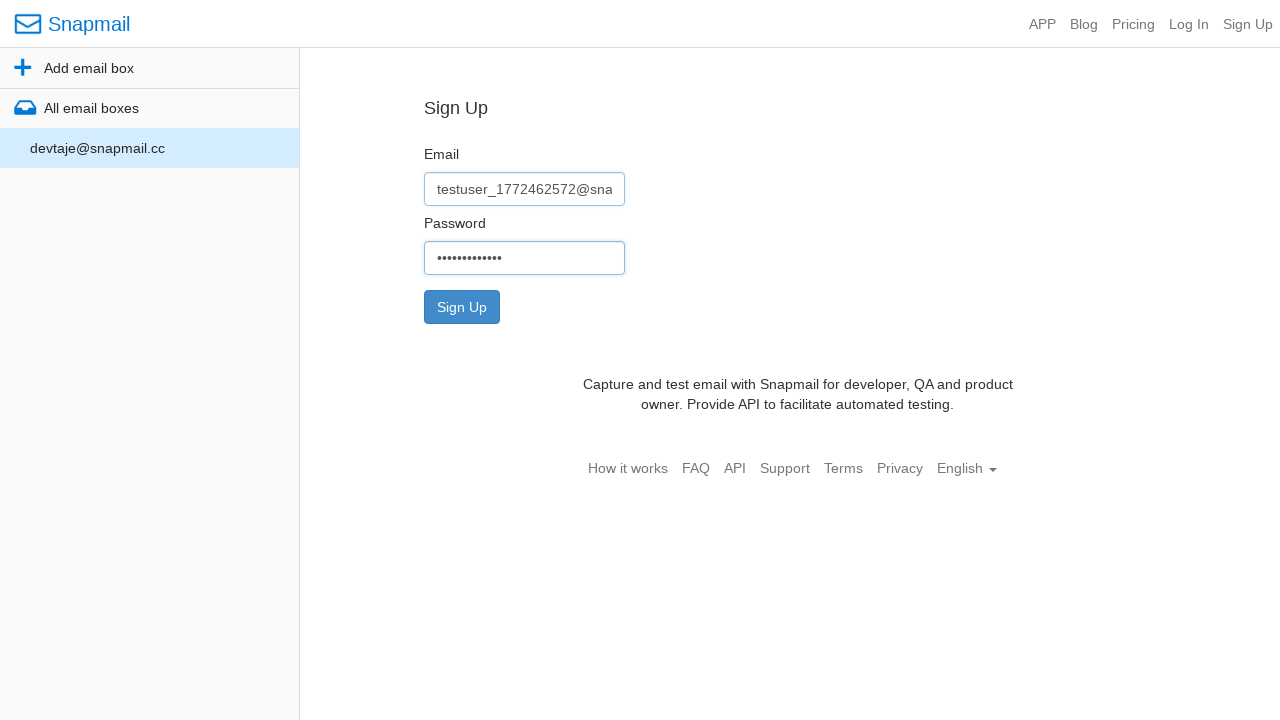

Clicked submit button to register at (462, 307) on .btn:nth-child(1)
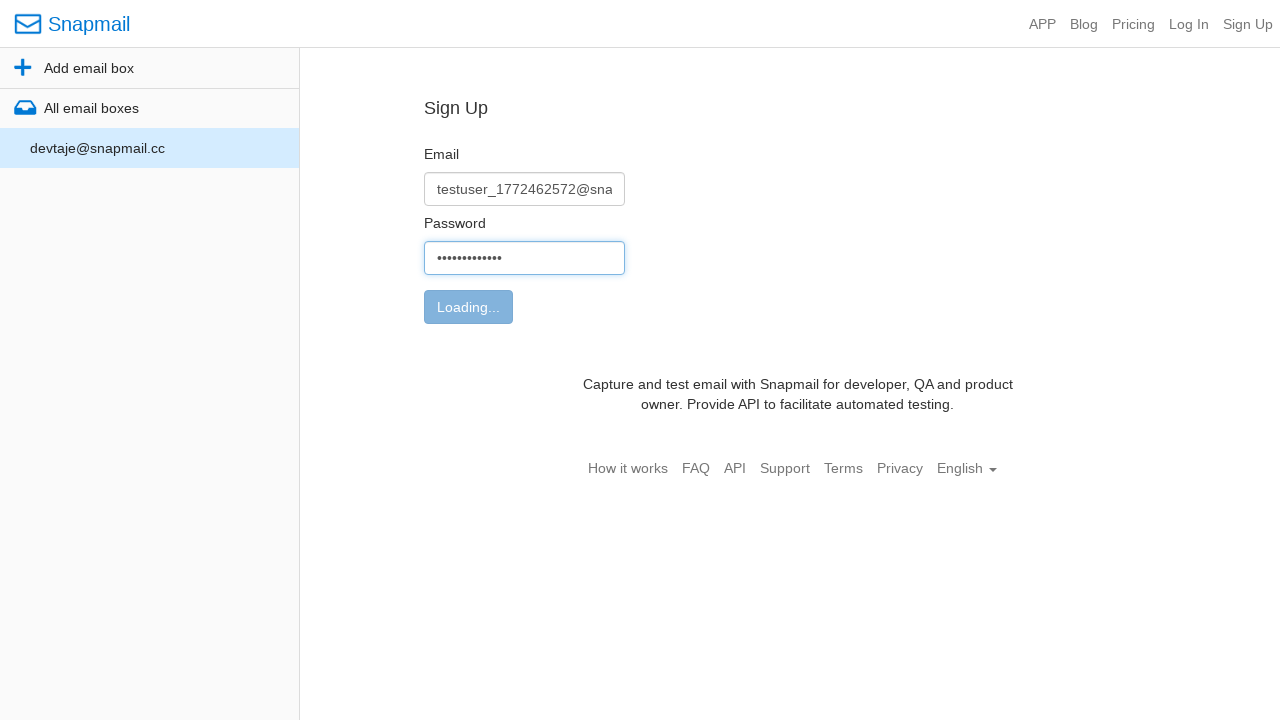

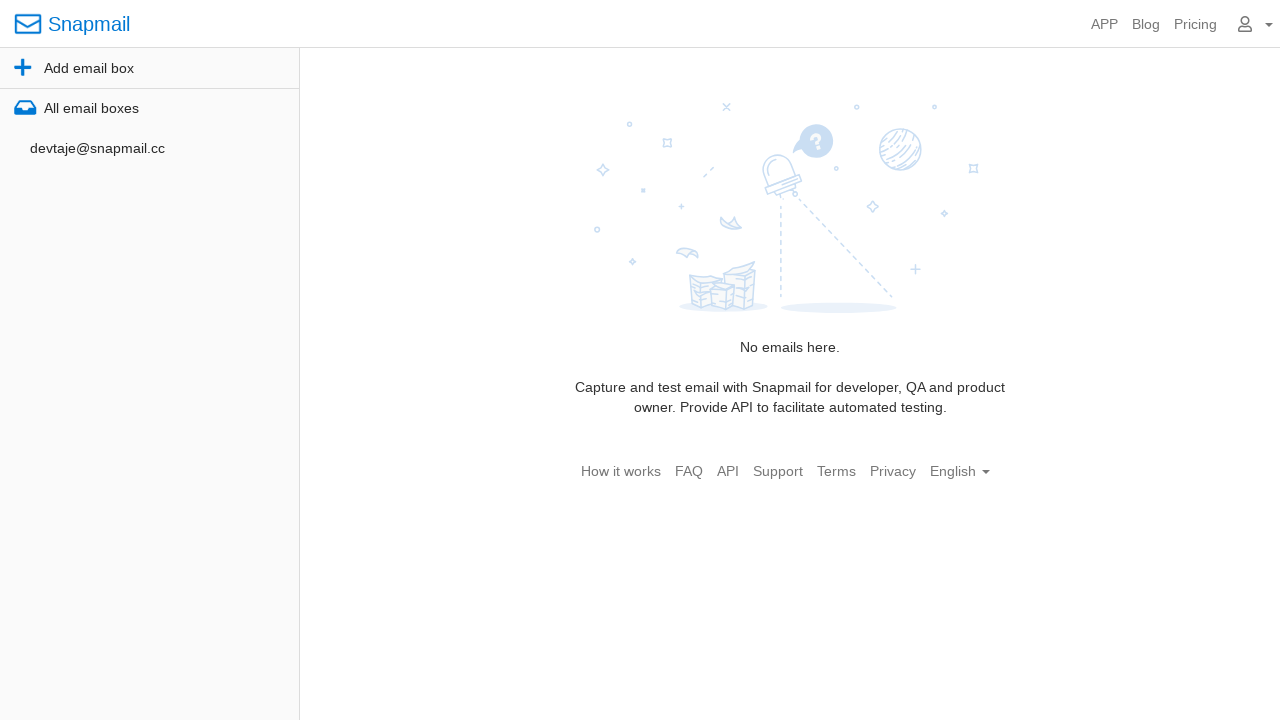